Tests calendar date picker functionality by using JavaScript to set a date value in the date input field

Starting URL: http://seleniumpractise.blogspot.com/2016/08/how-to-handle-calendar-in-selenium.html

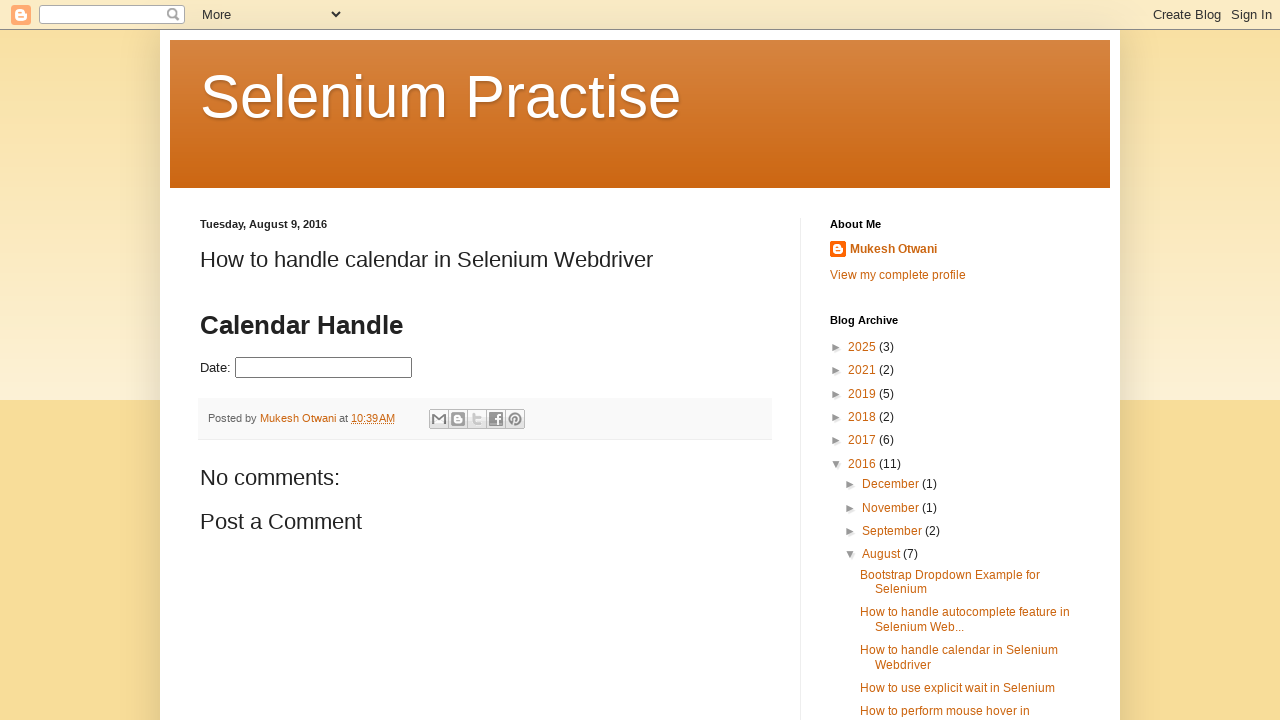

Located date picker input element
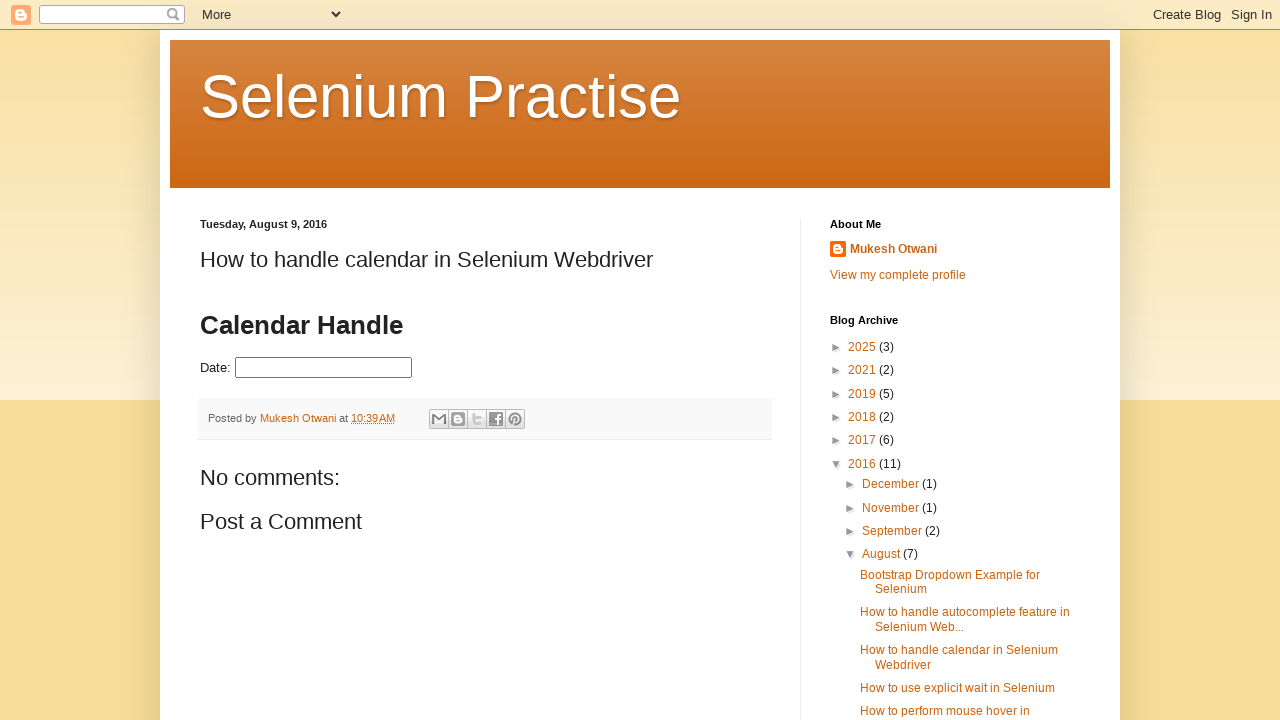

Set date value to 7/12/2023 using JavaScript
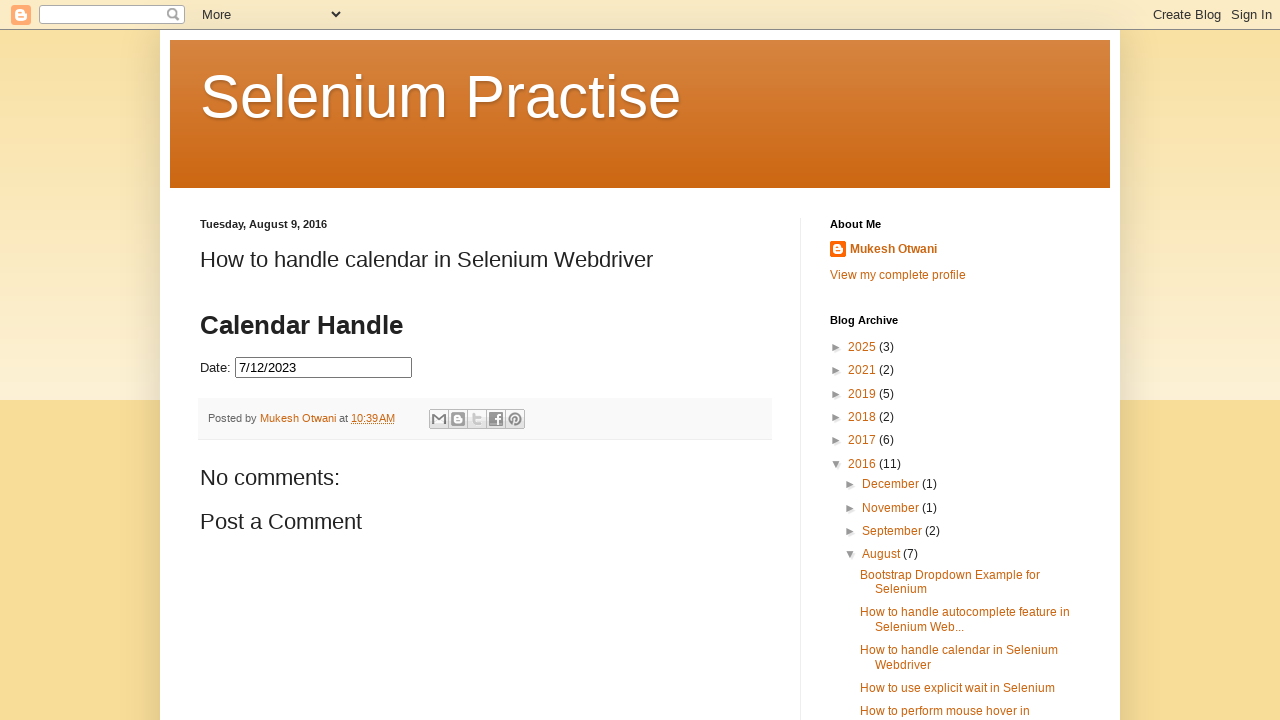

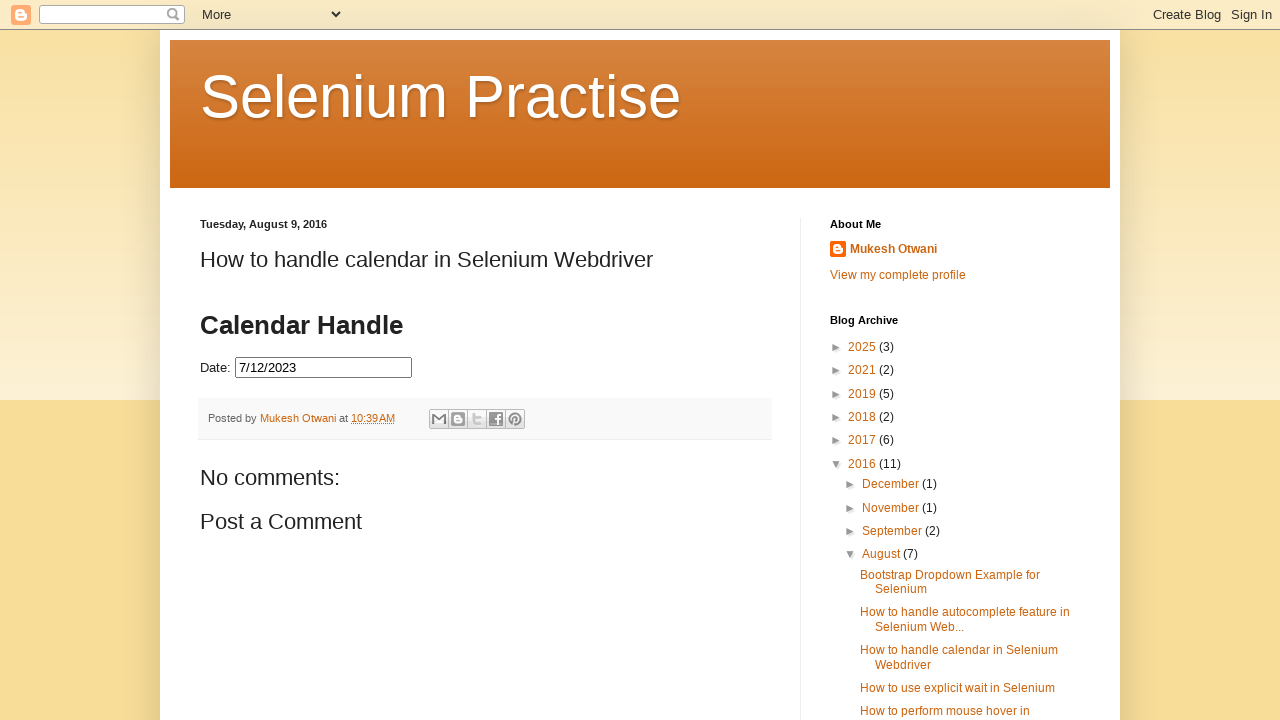